Tests finding a link by partial text (using a calculated mathematical value), clicking it, then filling out a multi-field form with personal information and submitting it.

Starting URL: http://suninjuly.github.io/find_link_text

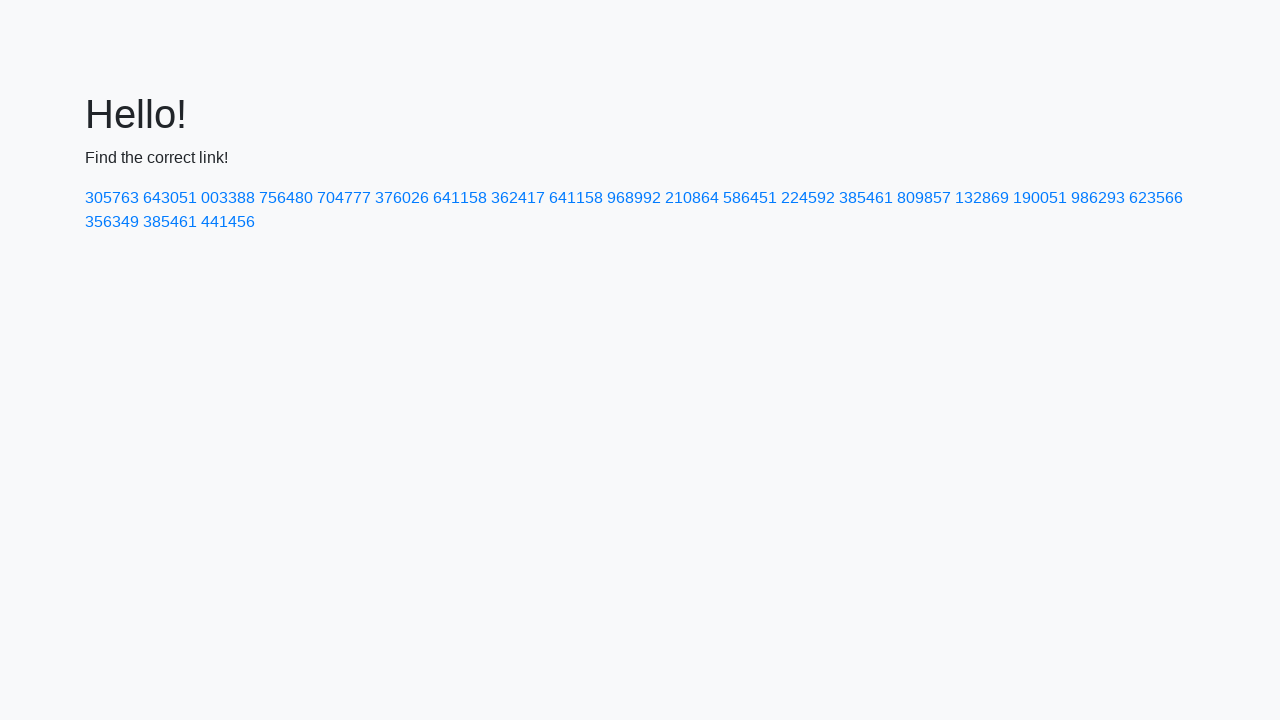

Clicked link with calculated text value '224592' at (808, 198) on a:text-matches('224592')
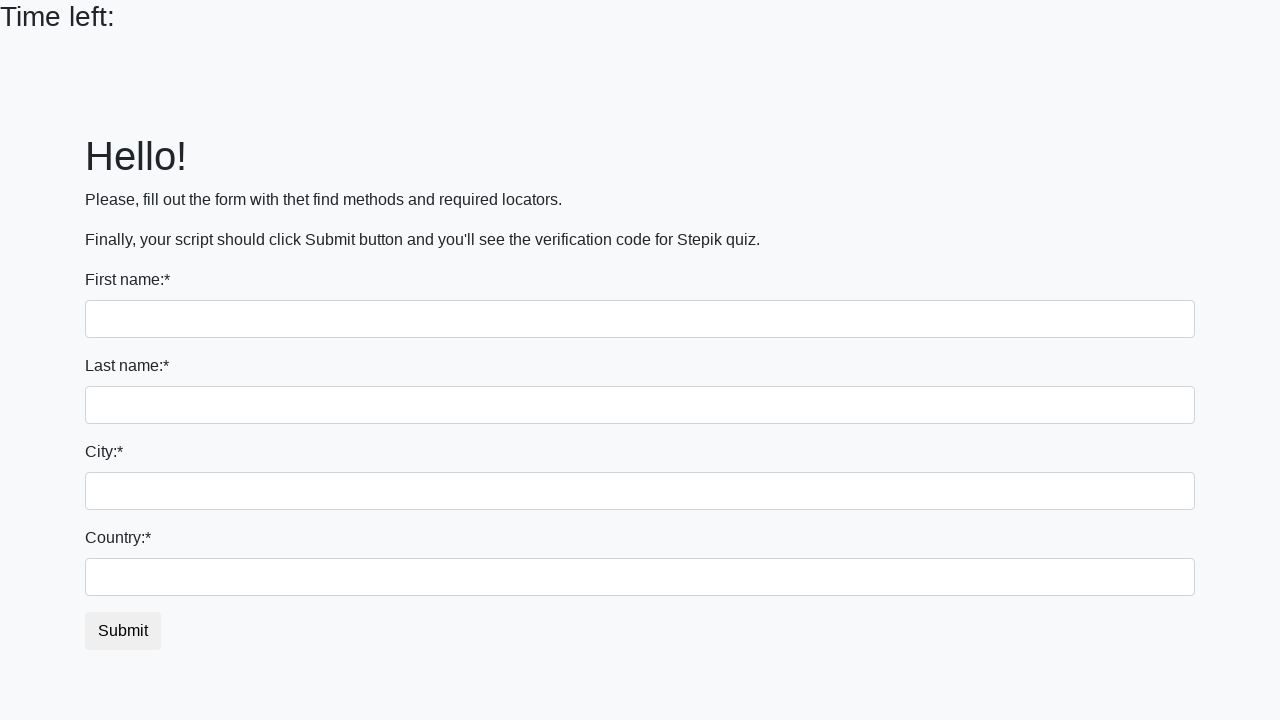

Filled first name field with 'Ivan' on input >> nth=0
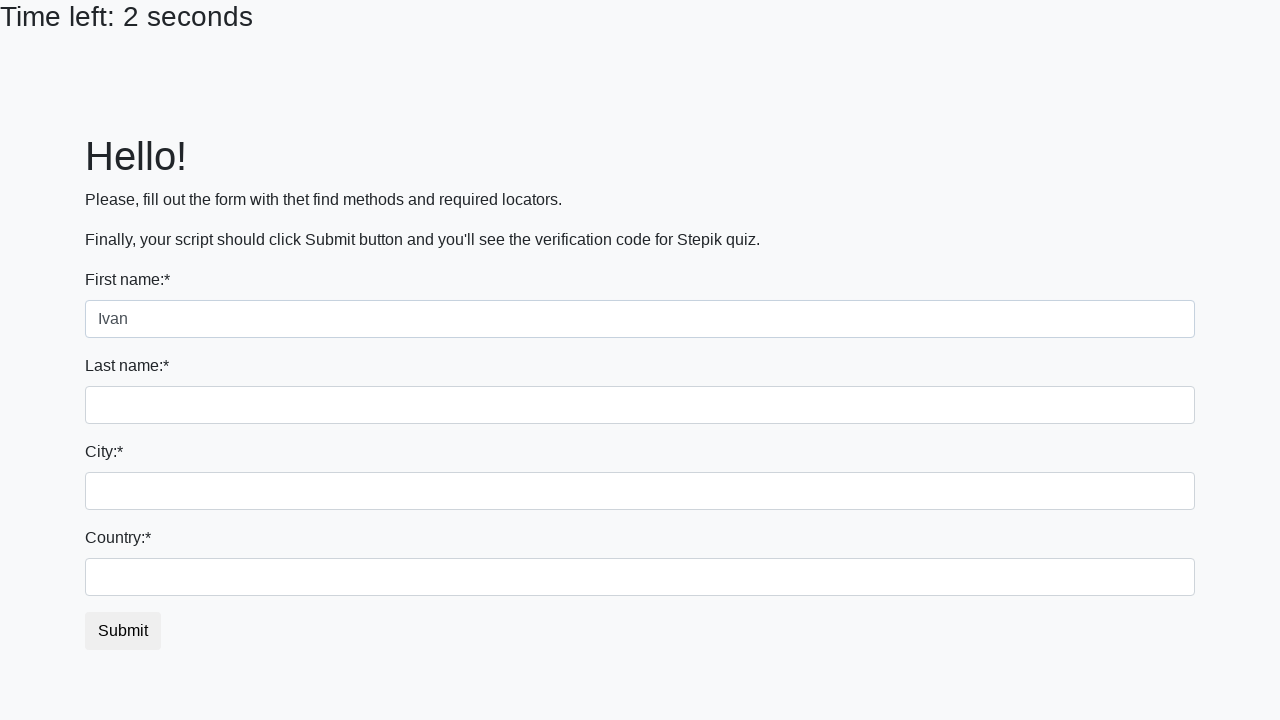

Filled last name field with 'Petrov' on input[name='last_name']
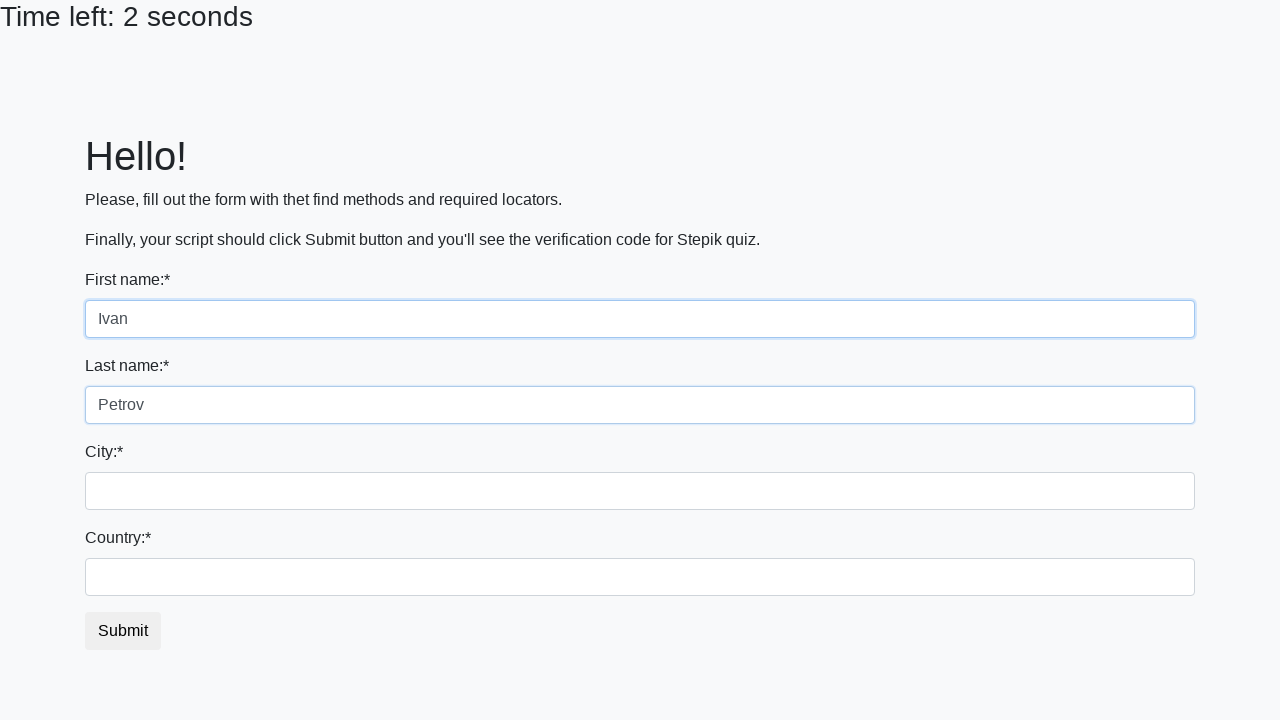

Filled city field with 'Smolensk' on .form-control.city
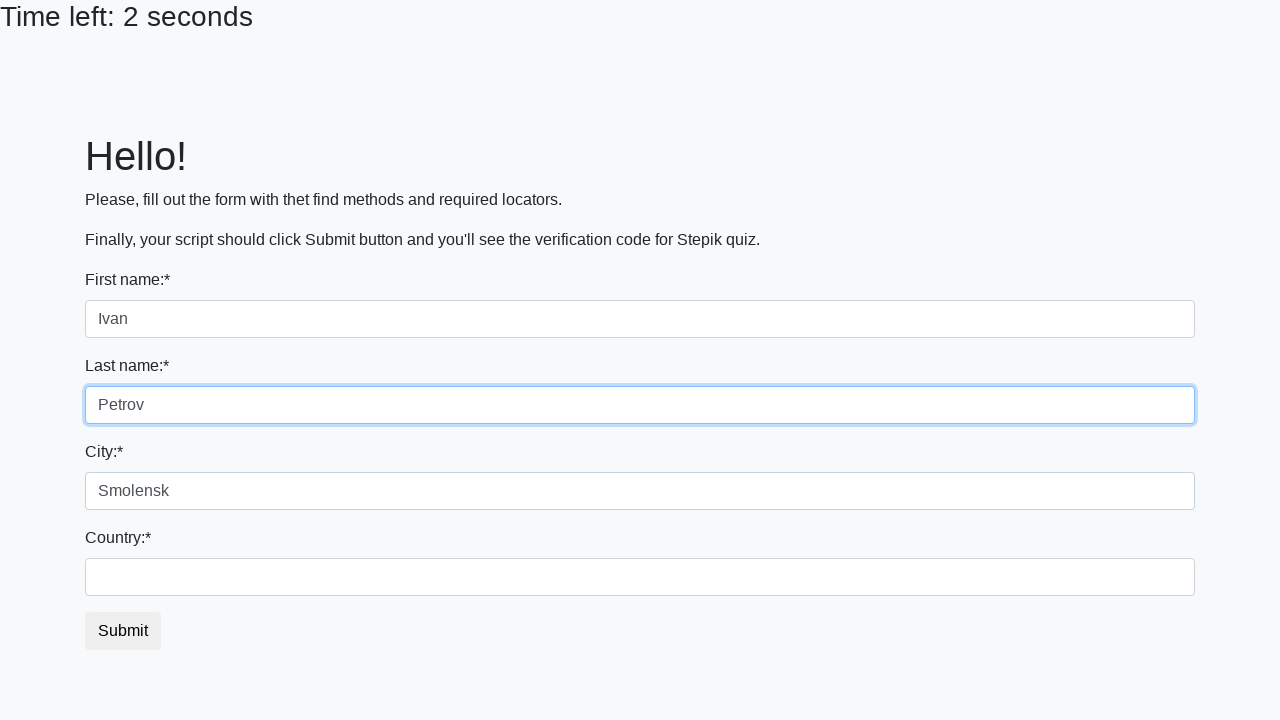

Filled country field with 'Russia' on #country
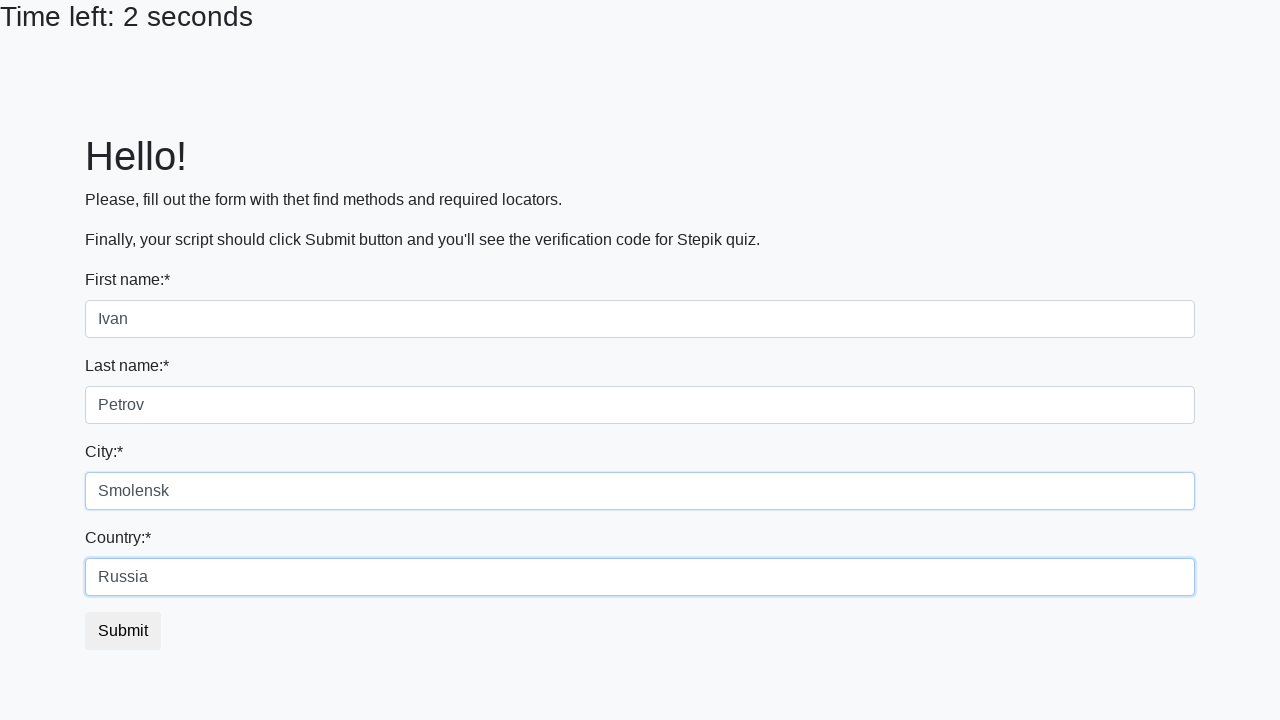

Clicked submit button to submit the form at (123, 631) on button.btn
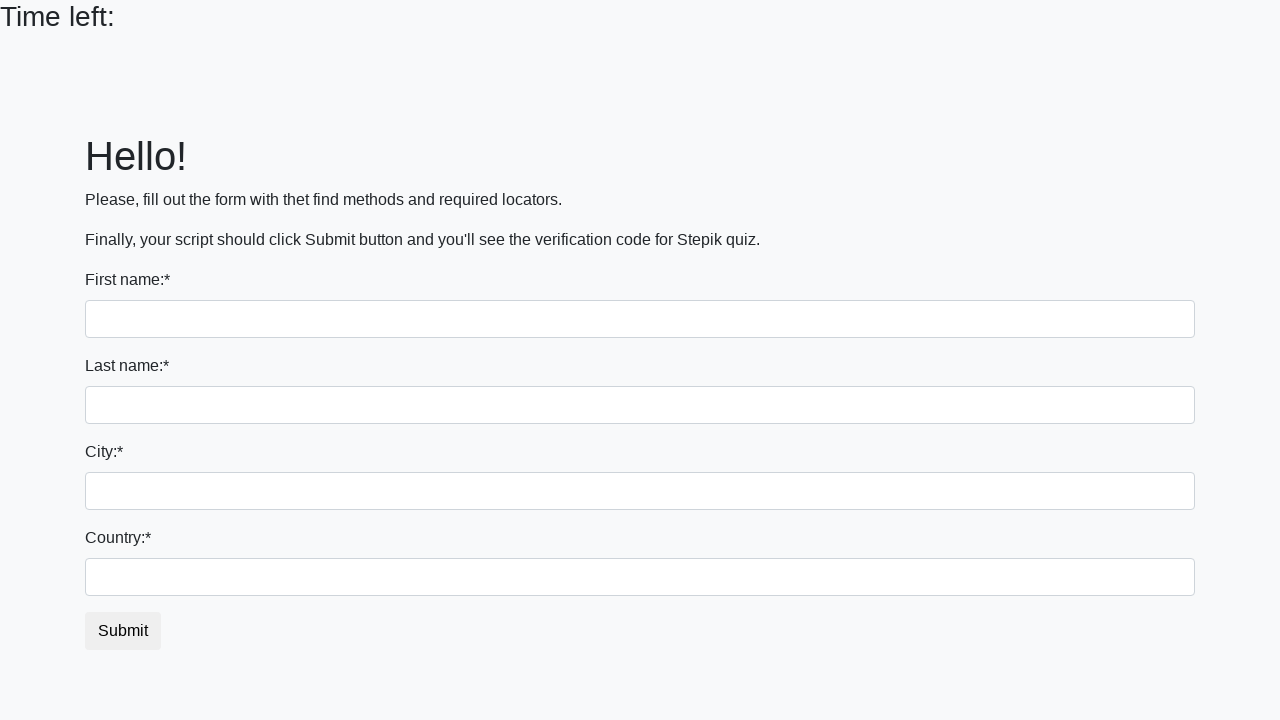

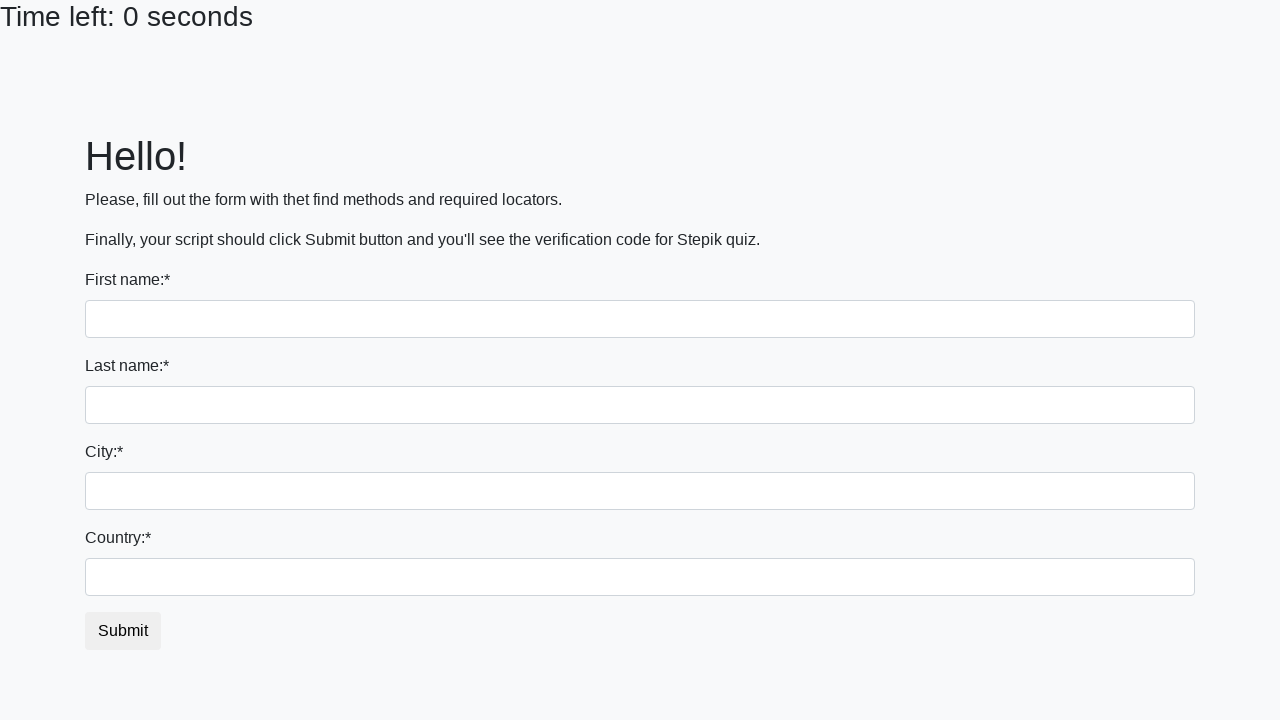